Navigates to the AutomationTalks website and retrieves the page title

Starting URL: https://automationtalks.com/

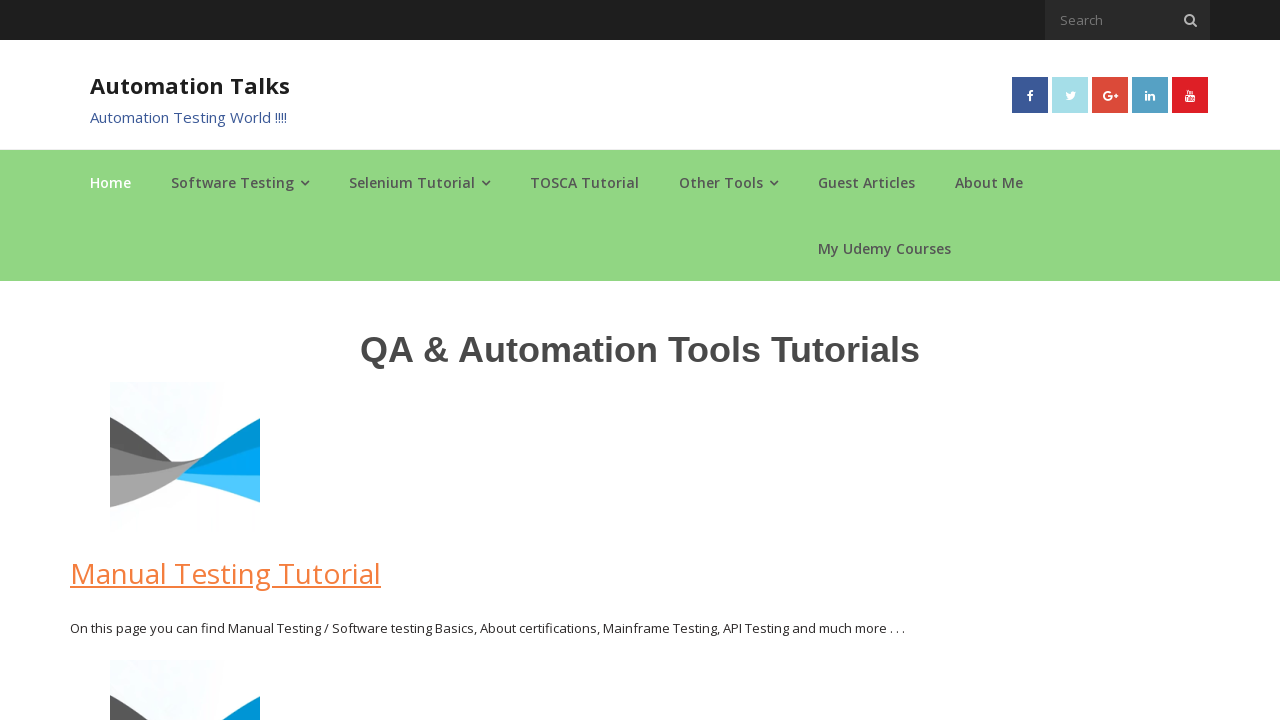

Navigated to AutomationTalks website
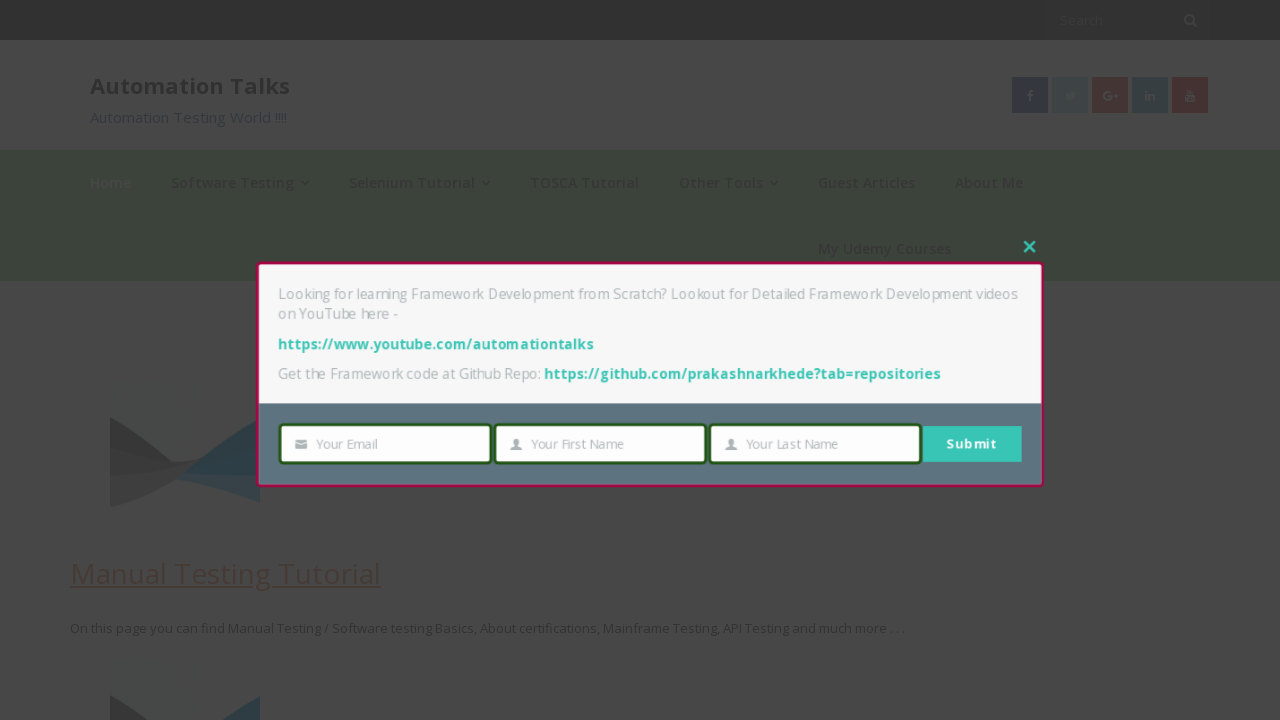

Retrieved page title
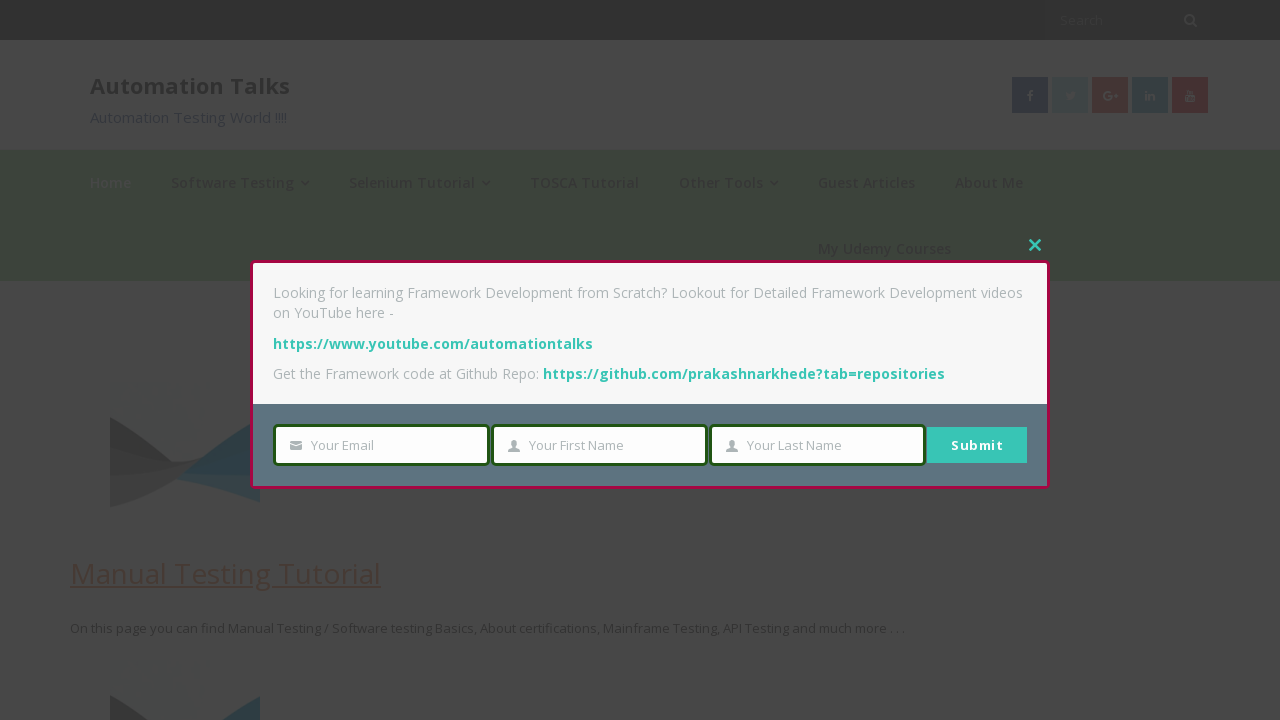

Printed page title to console
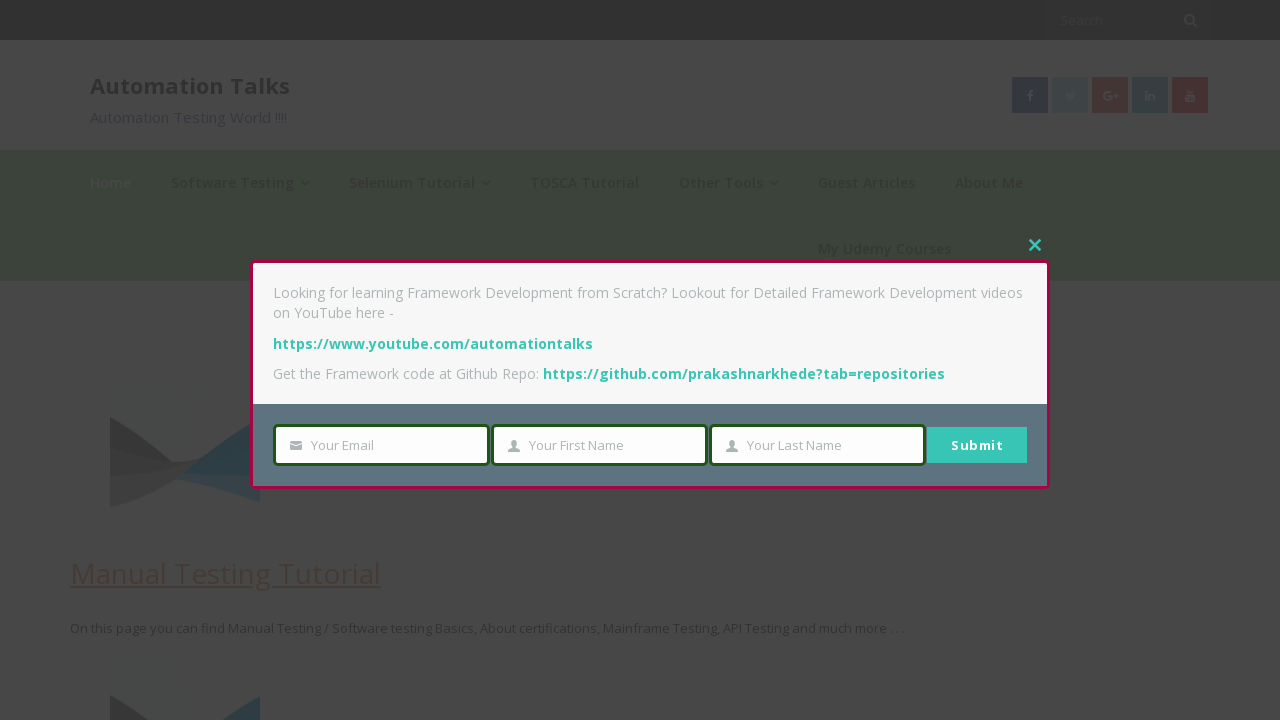

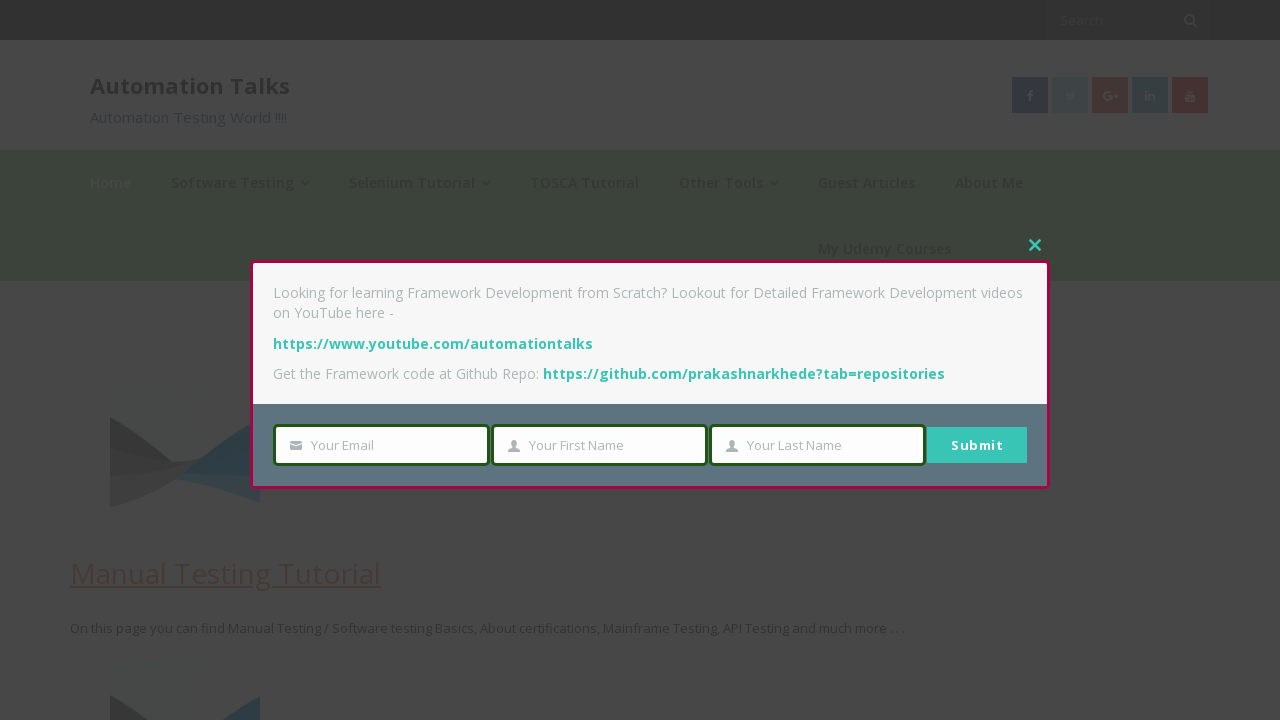